Navigates to Bank of America website and retrieves the page title

Starting URL: https://www.bankofamerica.com/

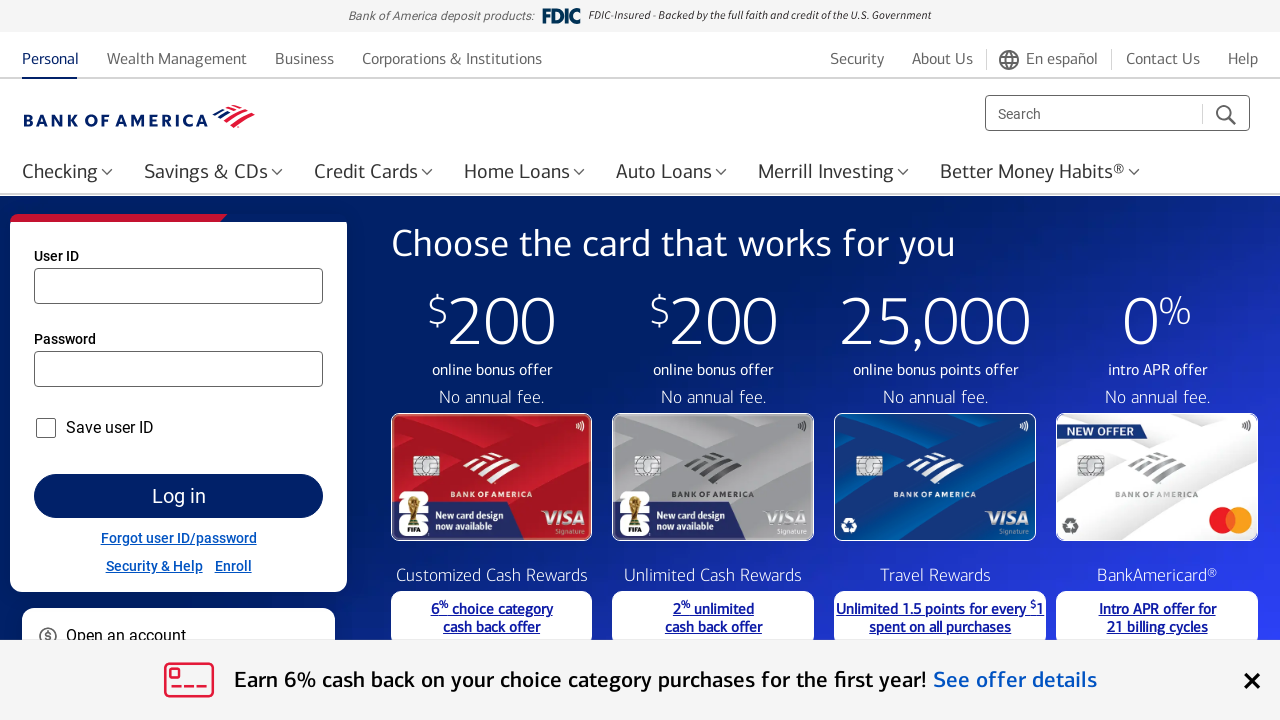

Navigated to Bank of America website
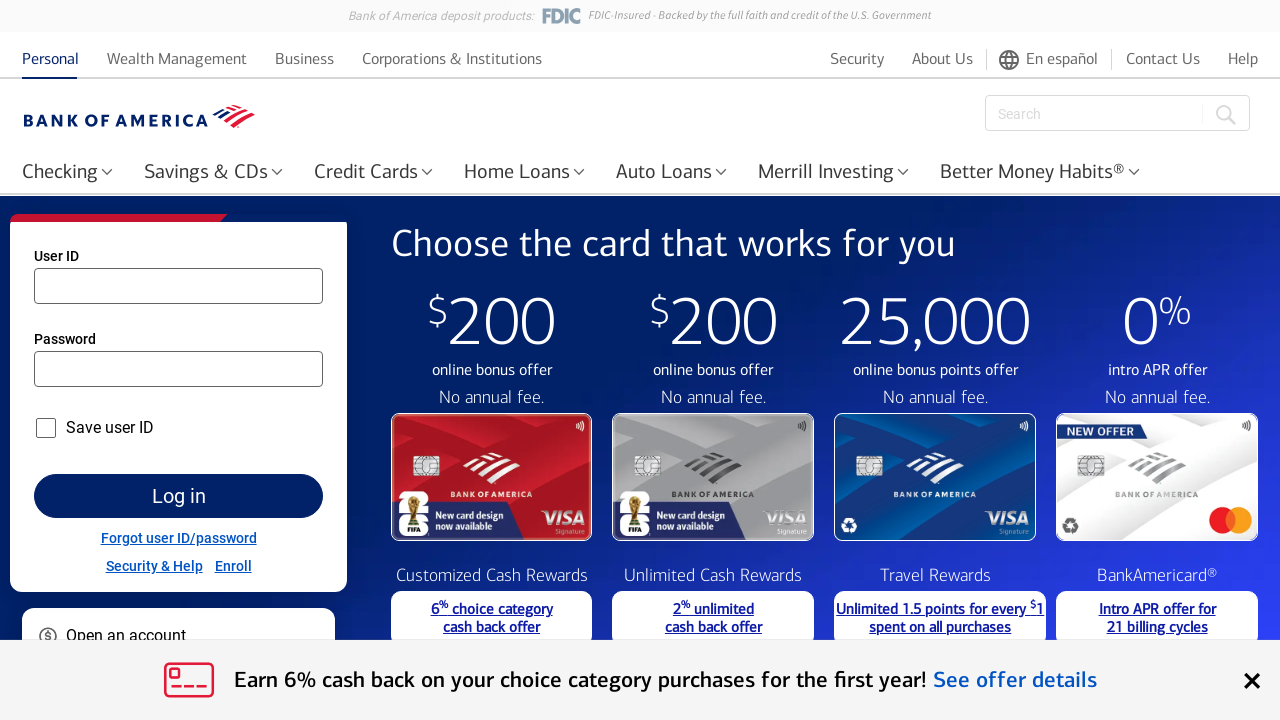

Retrieved page title
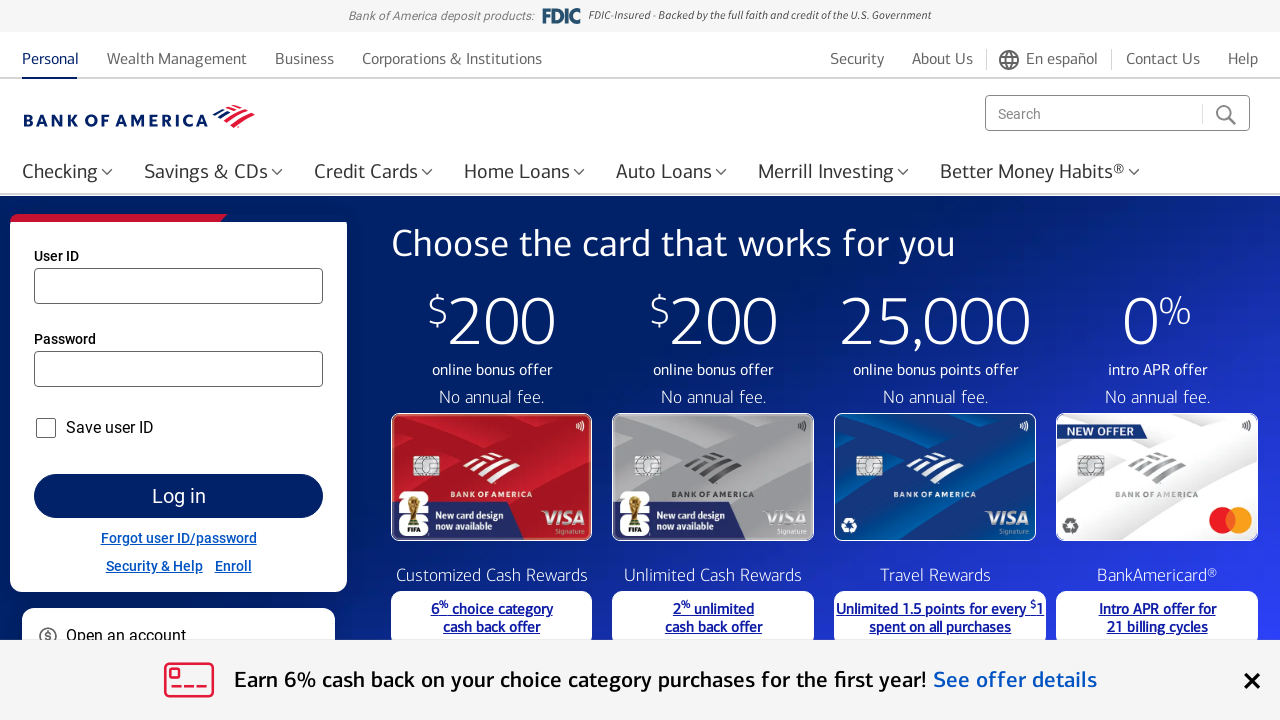

Printed page title: Bank of America - Banking, Credit Cards, Loans and Merrill Investing
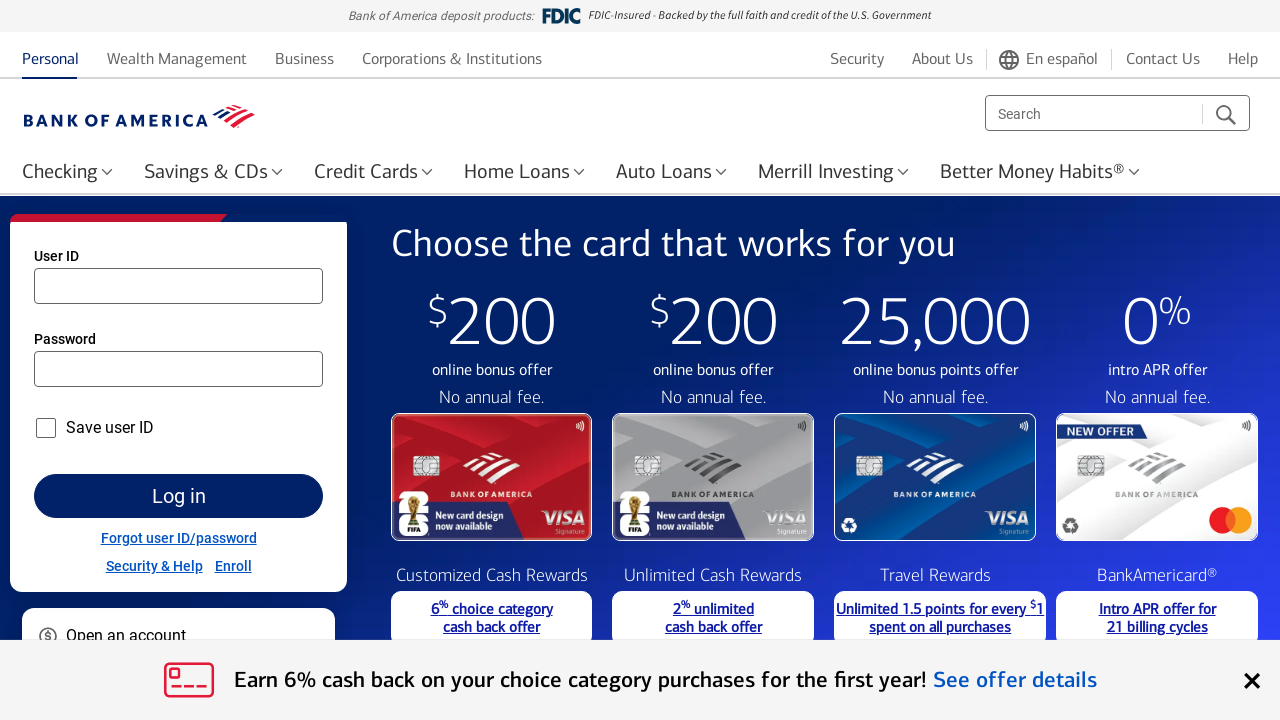

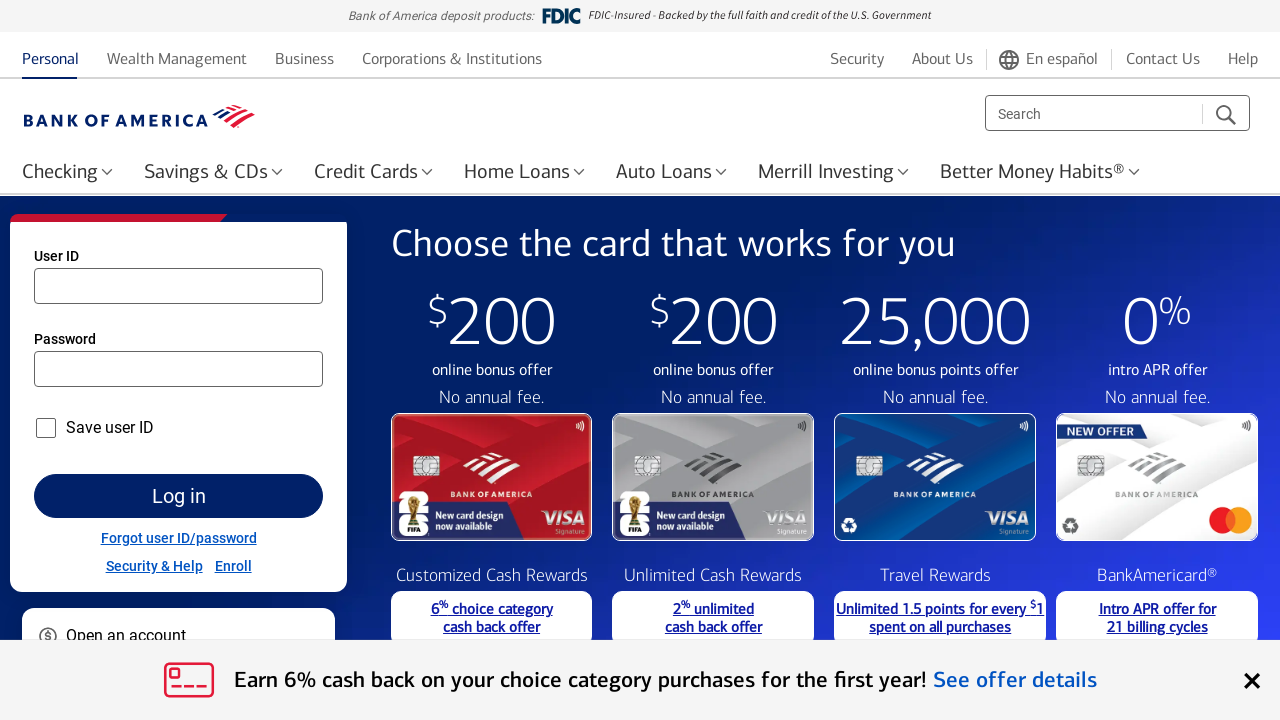